Verifies user can select different payment methods (PayPal and debit card) on checkout page

Starting URL: https://webshop-agil-testautomatiserare.netlify.app/checkout

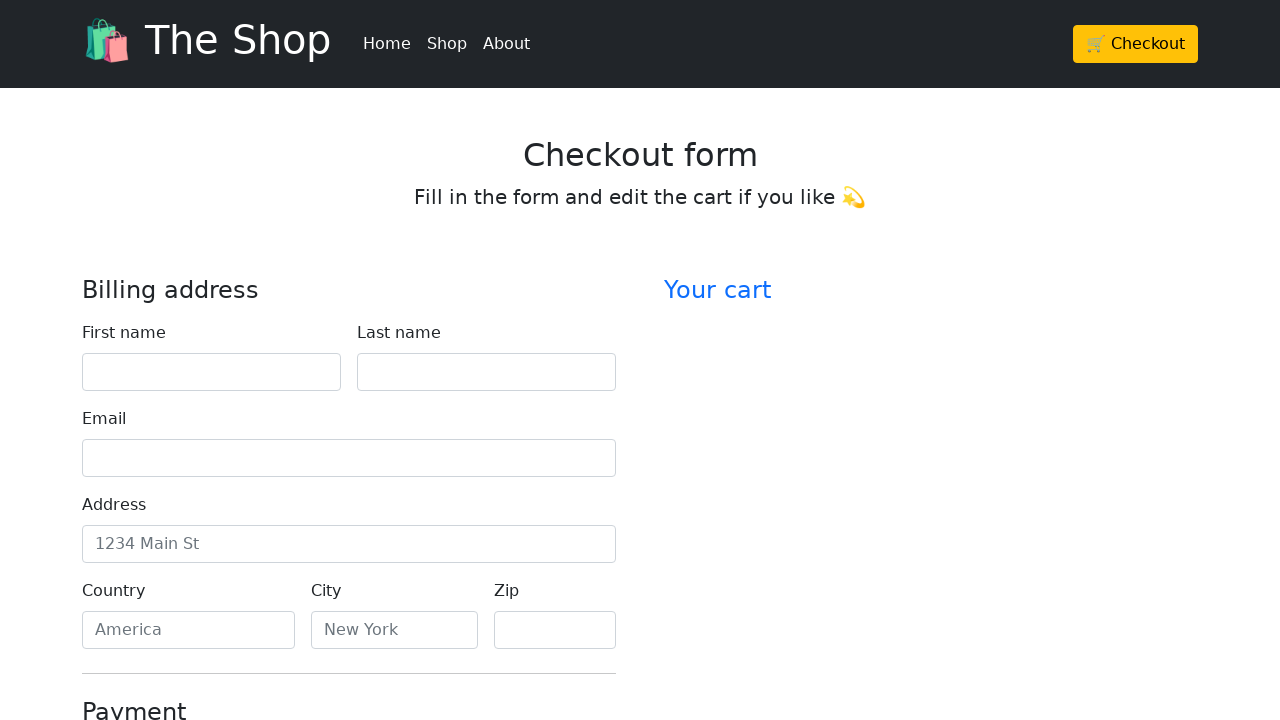

Waited 3 seconds for checkout page to load
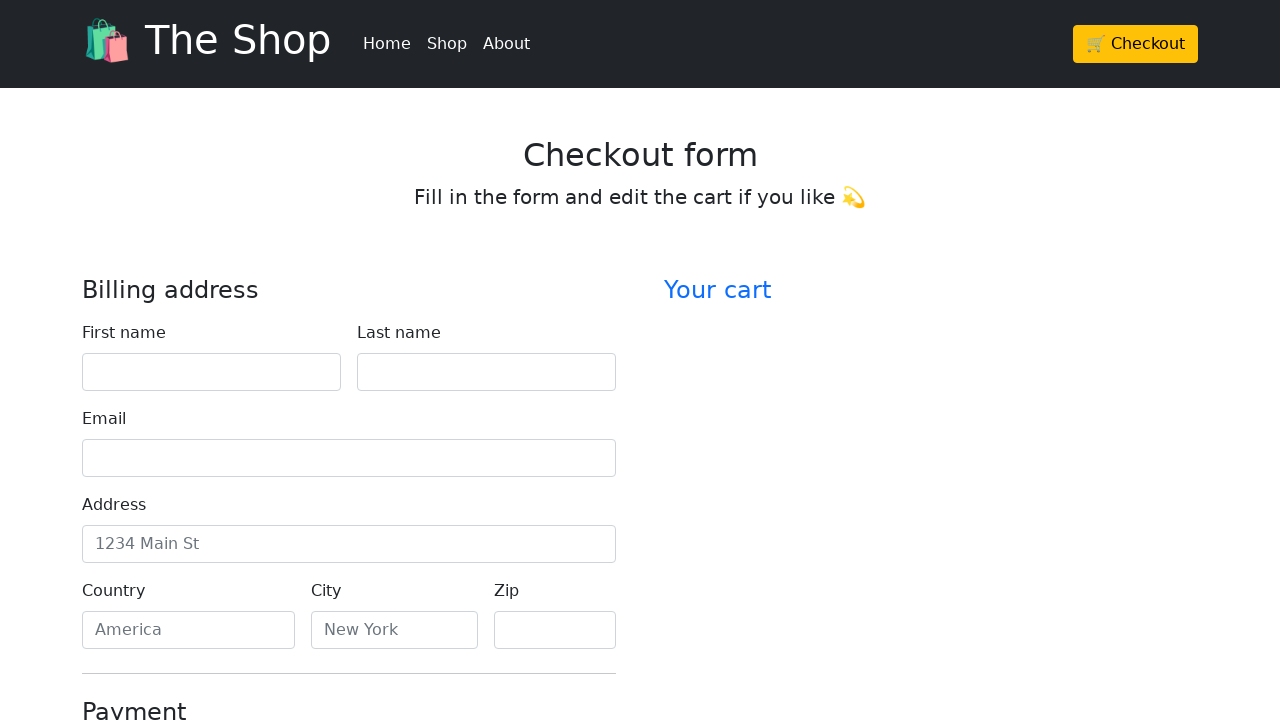

Selected PayPal as payment method at (90, 361) on (//input[@type='radio'])[3]
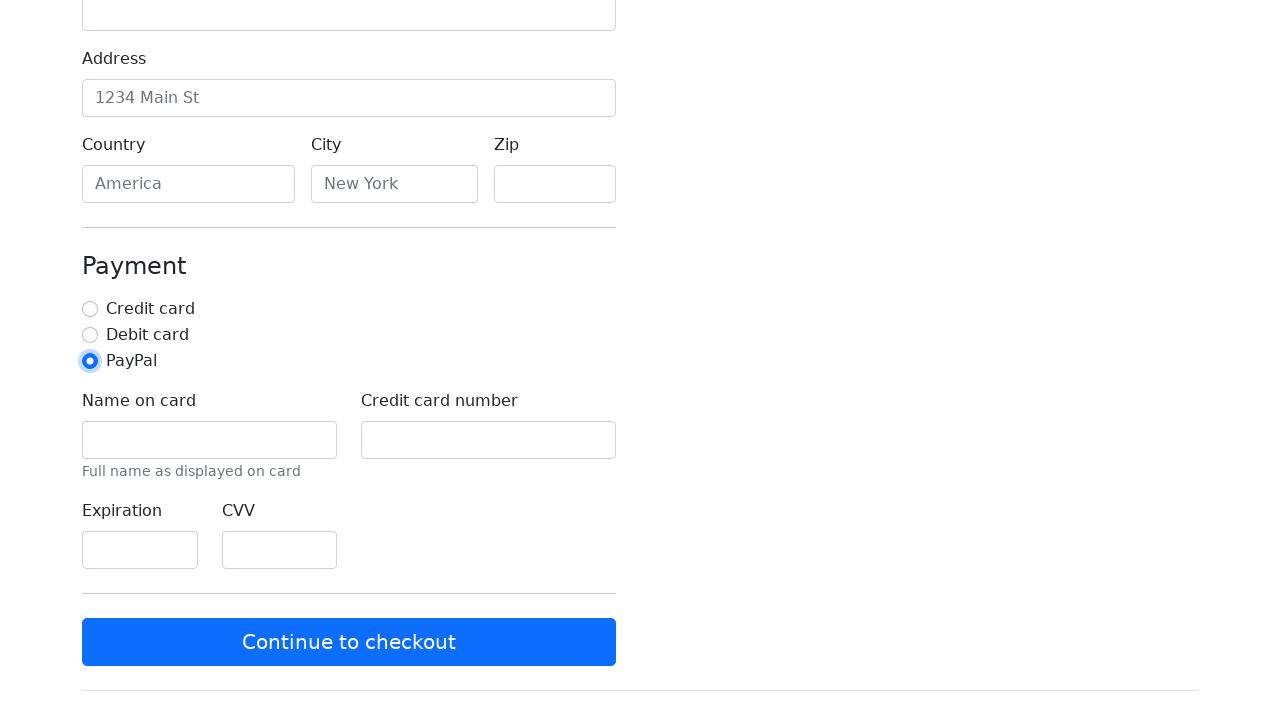

Selected debit card as payment method at (90, 335) on (//input[@type='radio'])[2]
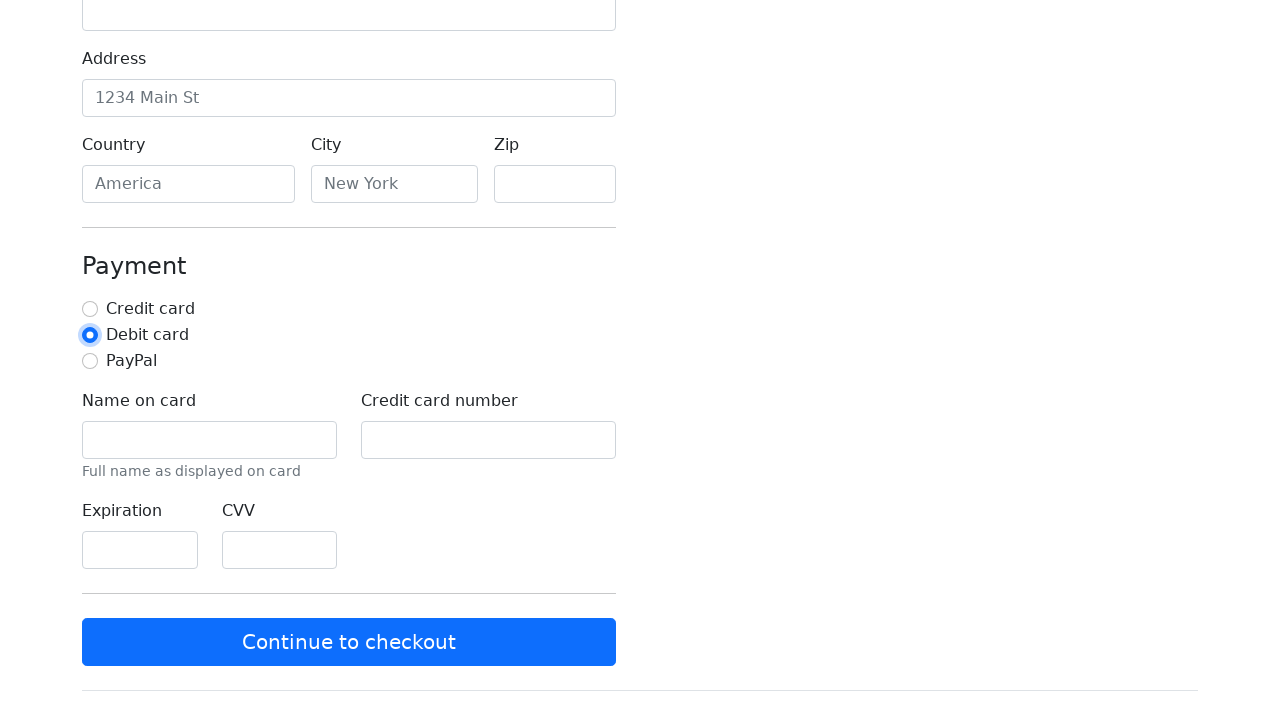

Verified debit card option is selected
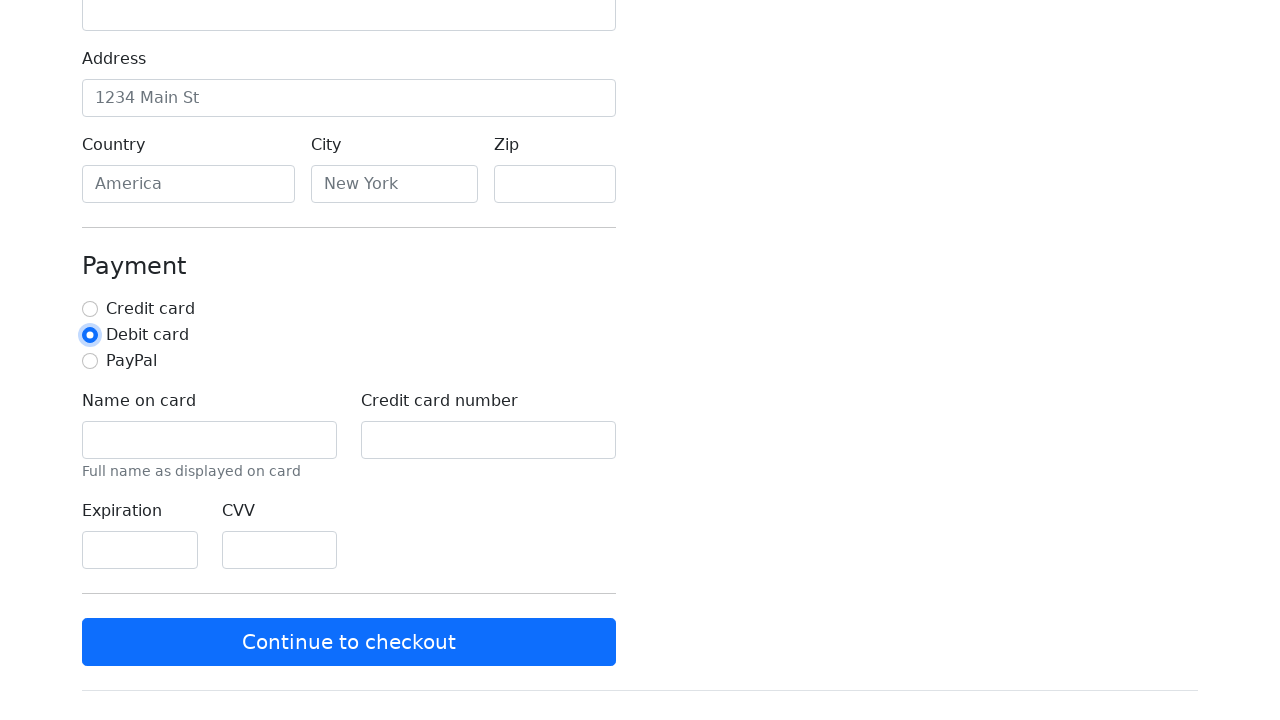

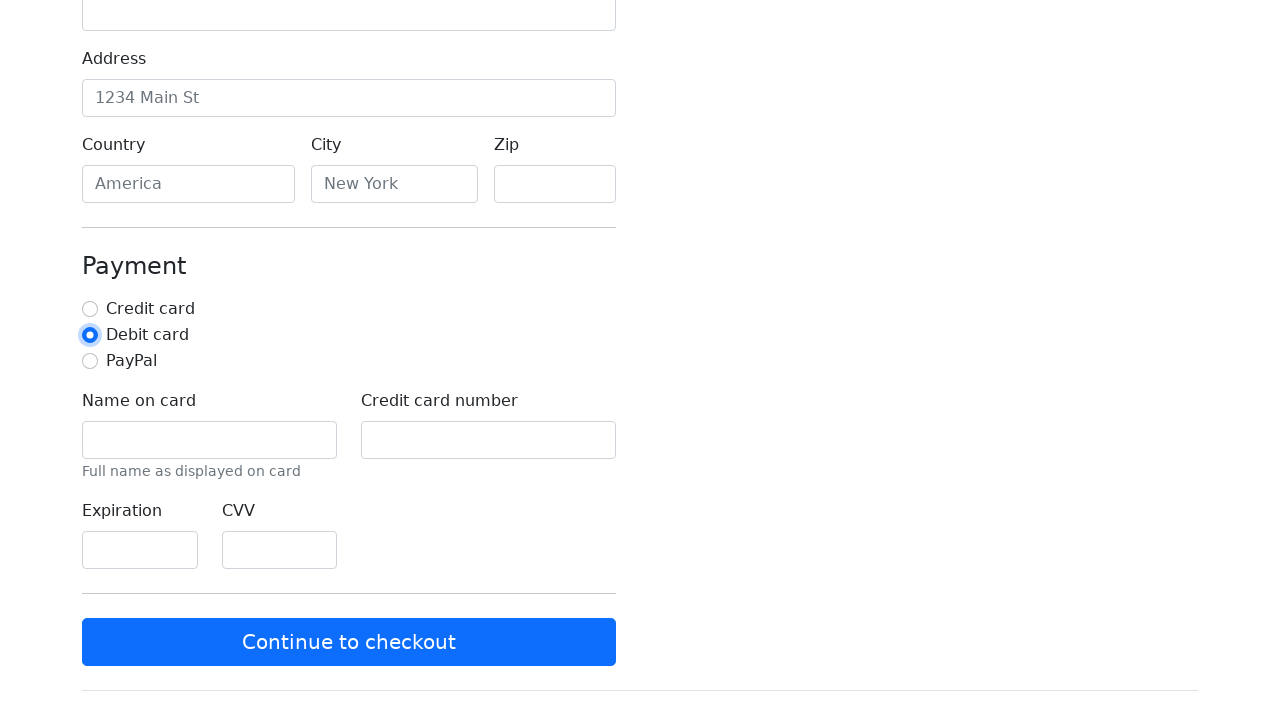